Tests locating and clicking a radio button using the name attribute on a radio button demo page

Starting URL: https://www.lambdatest.com/selenium-playground/radiobutton-demo

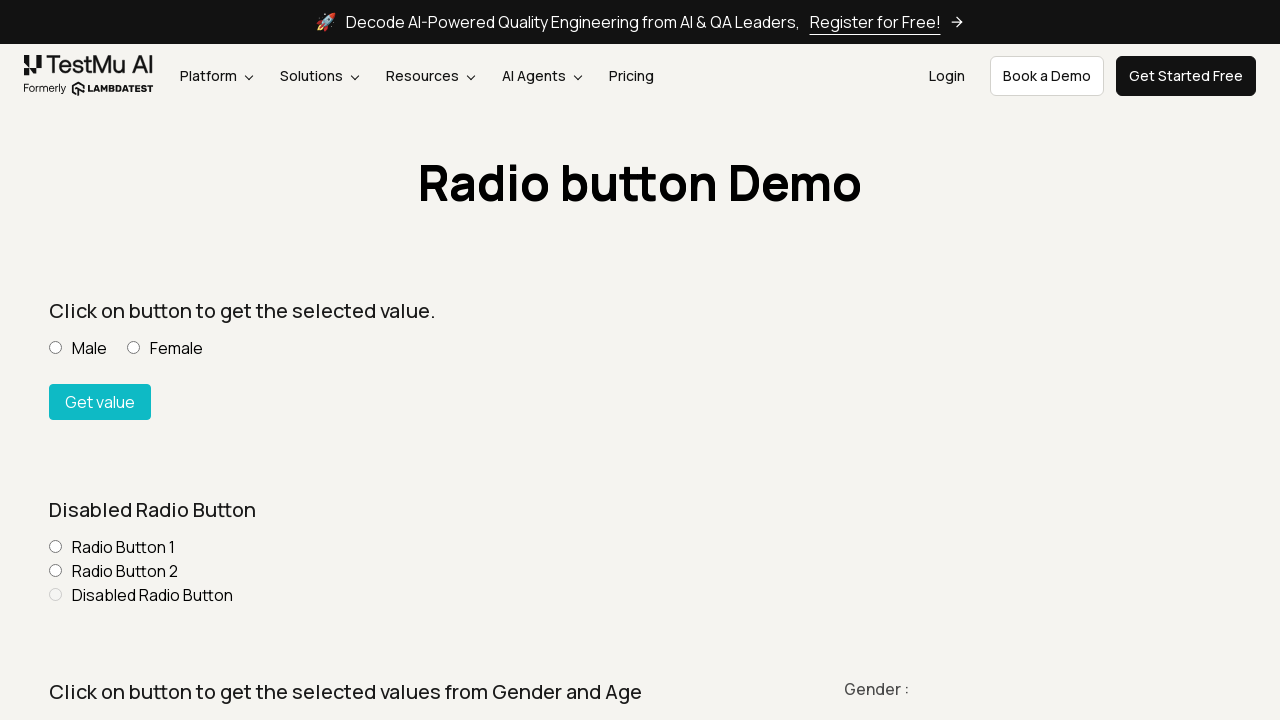

Navigated to radio button demo page
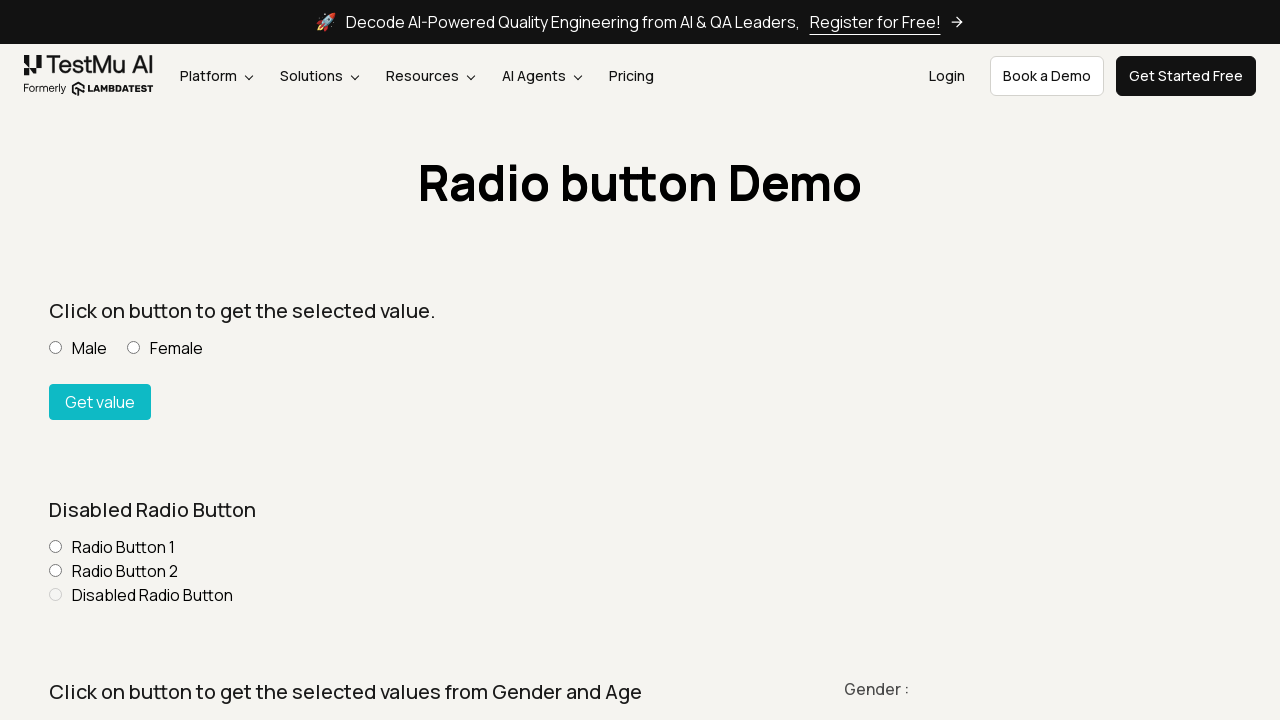

Clicked the second radio button (Female option) by name attribute at (134, 348) on input[name='optradio'] >> nth=1
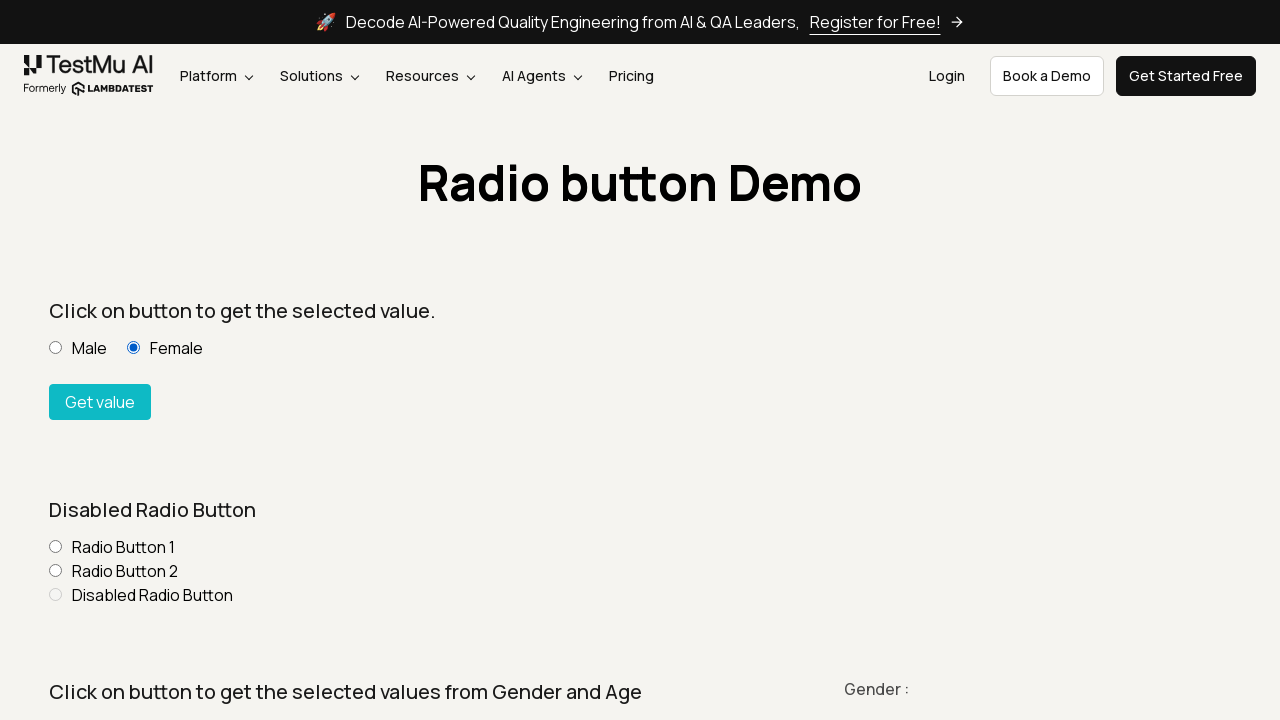

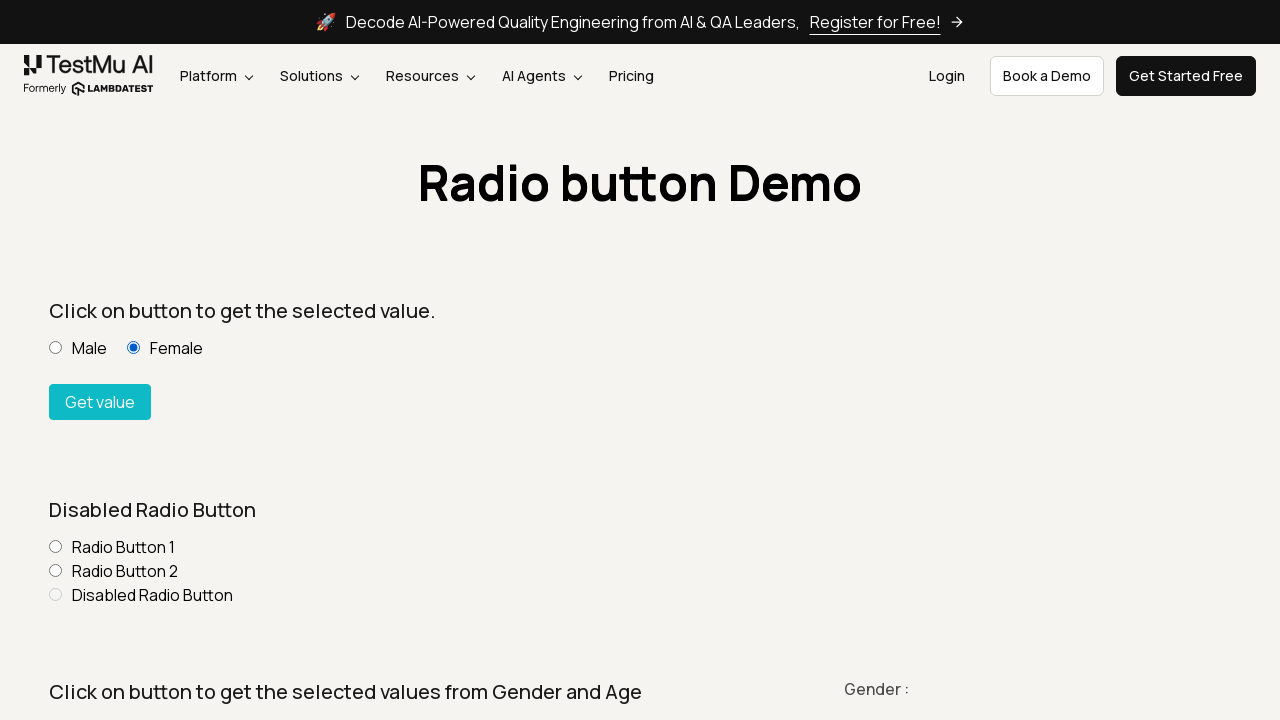